Opens Google Translate, enters Hebrew text and retrieves the translated output

Starting URL: https://translate.google.com

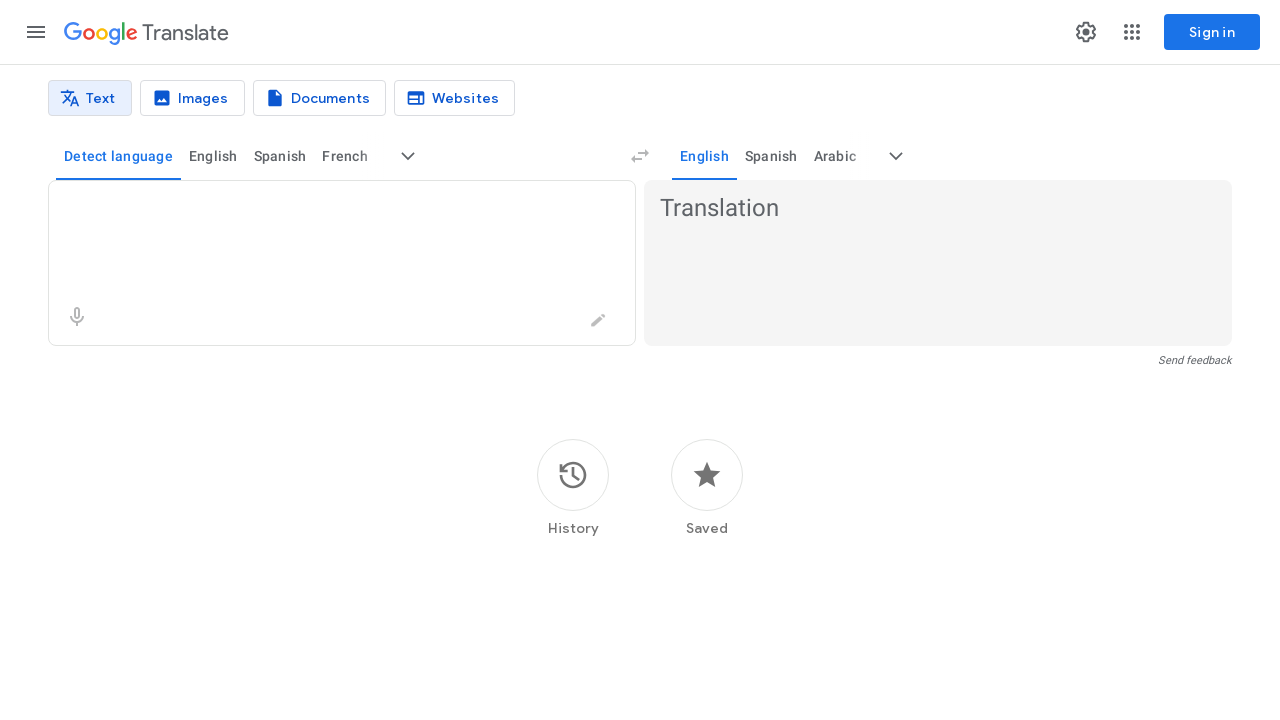

Filled source text field with Hebrew text 'שלום' on textarea[aria-label*='Source text']
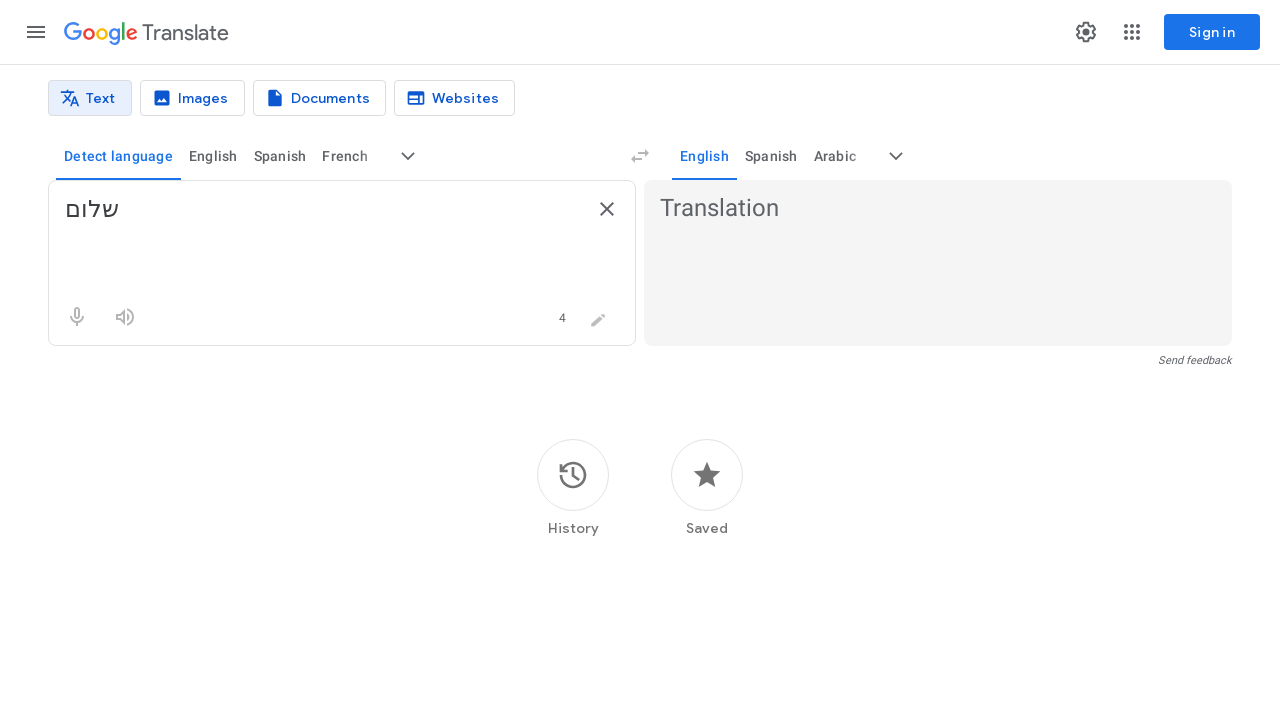

Waited 1 second for translation to appear
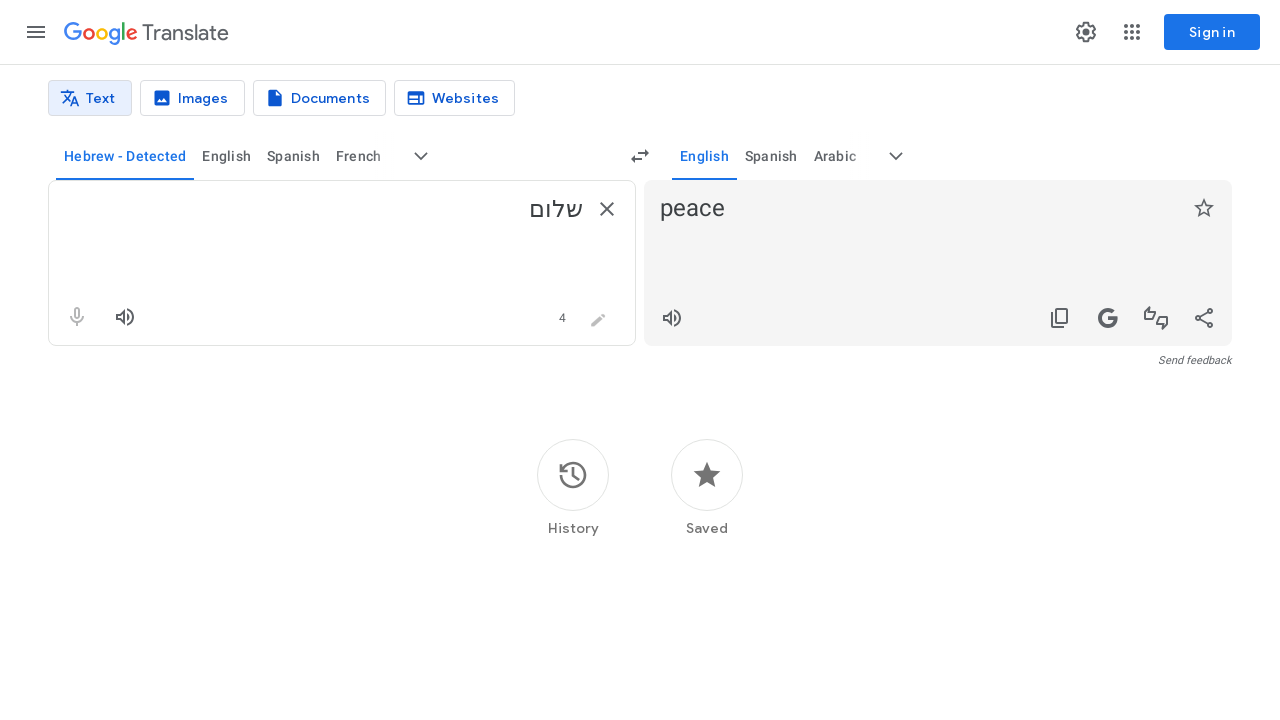

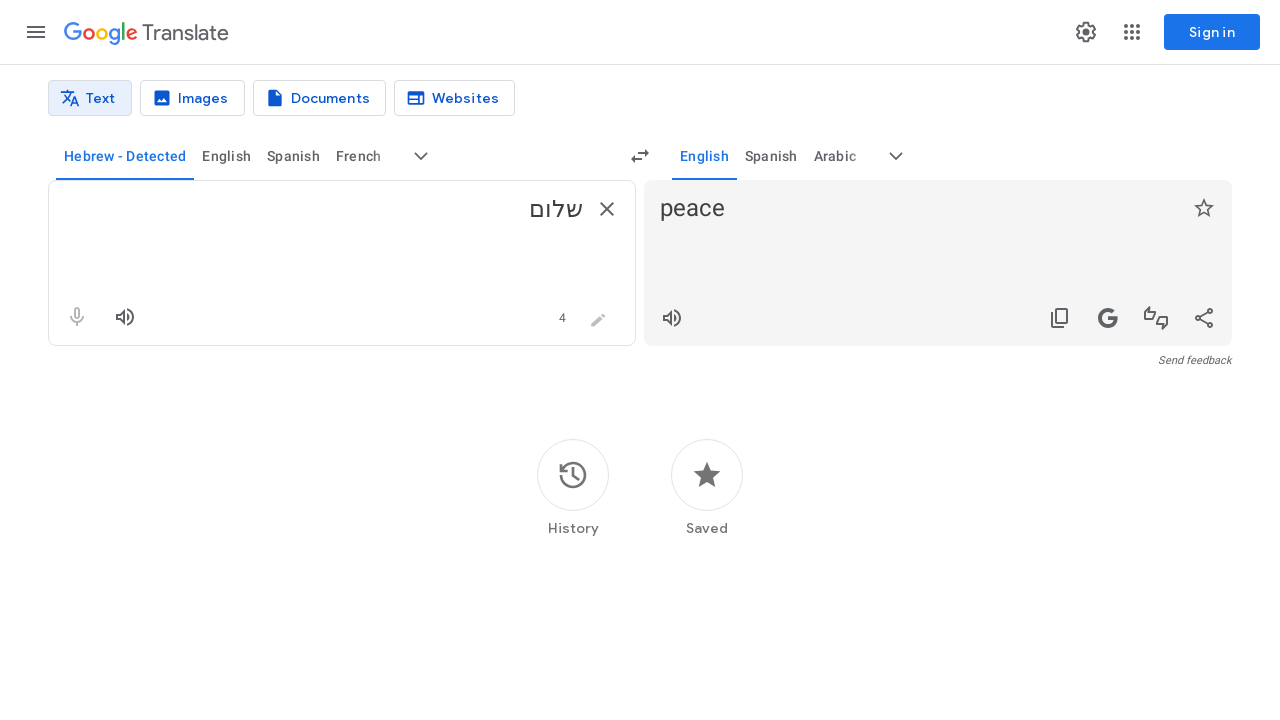